Tests that a product added to cart appears in the cart modal with correct name

Starting URL: https://gabrielrowan.github.io/Finleys-Farm-Shop-FE/products.html

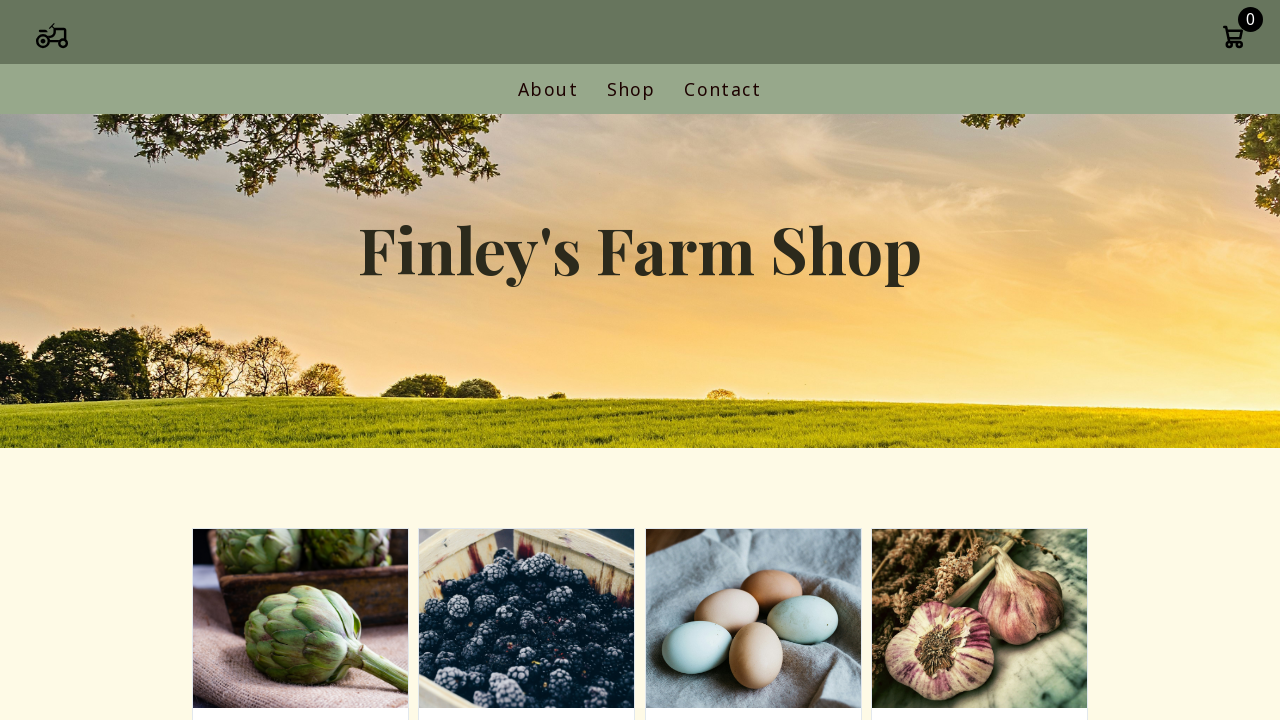

Waited for products to load on the page
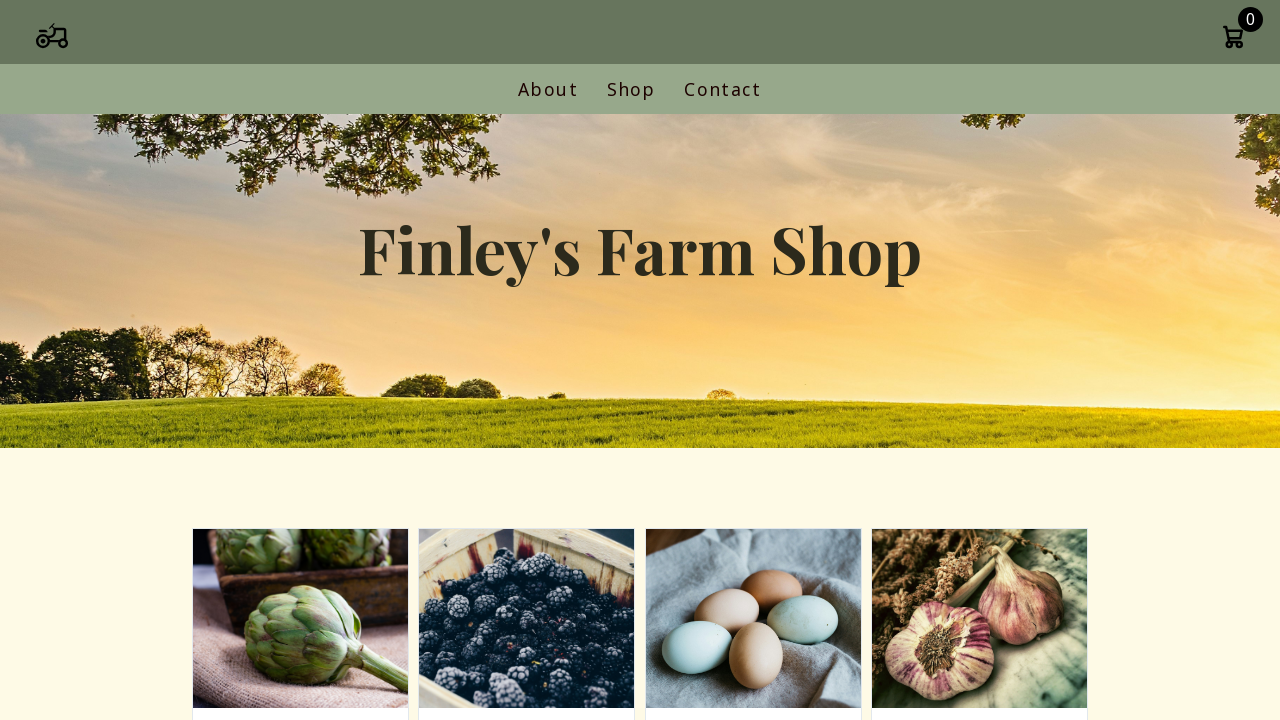

Retrieved first product name: Artichoke
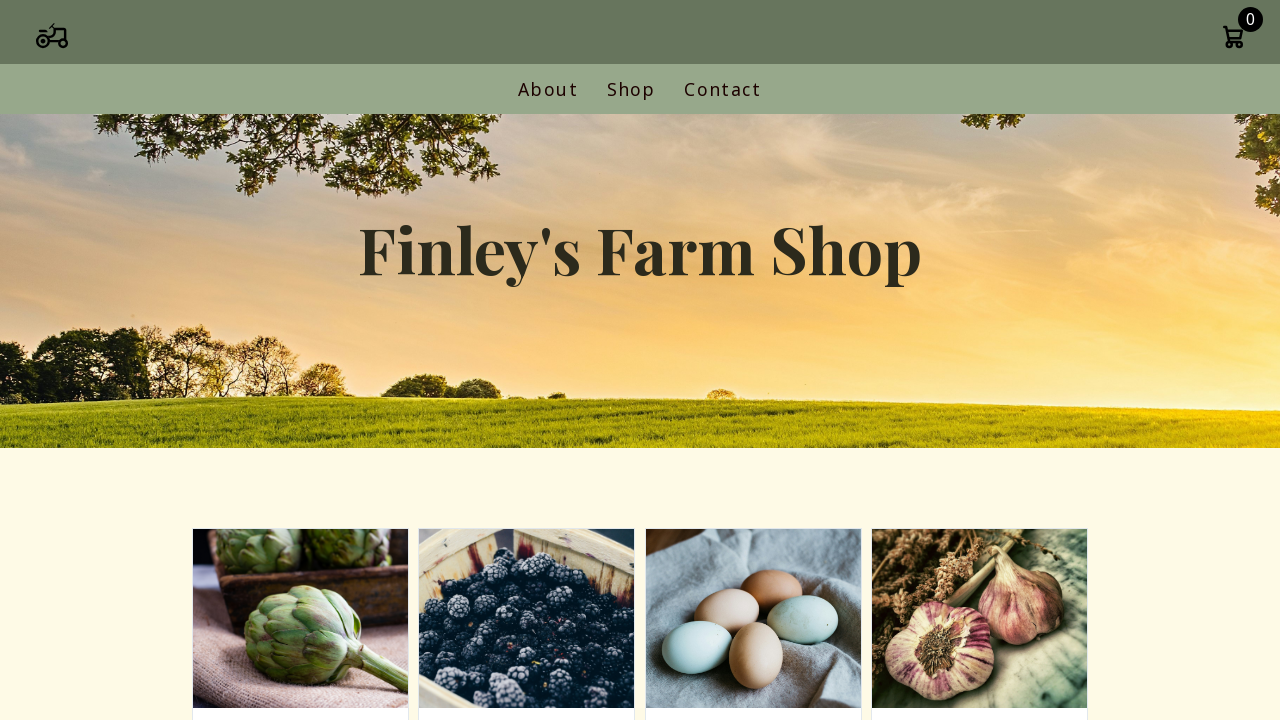

Clicked add-to-cart button for first product at (300, 361) on .add-to-cart >> nth=0
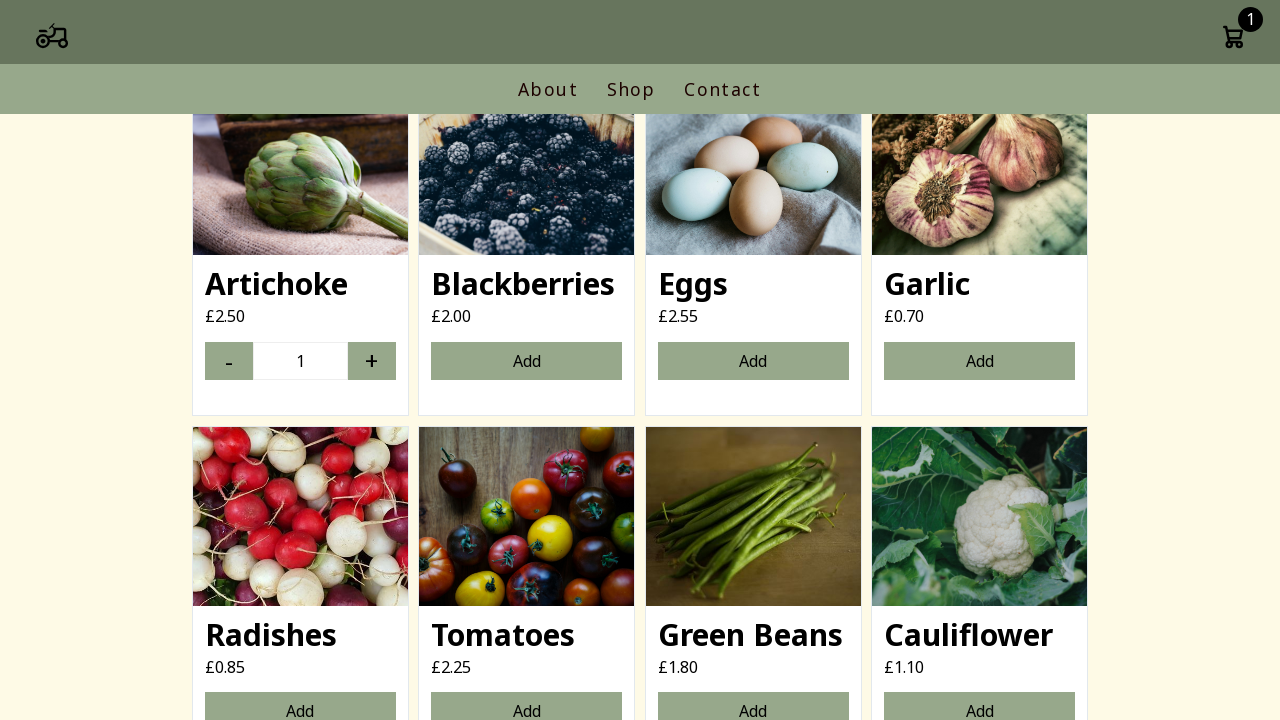

Clicked cart icon to open cart modal at (1233, 39) on .cart-icon-container
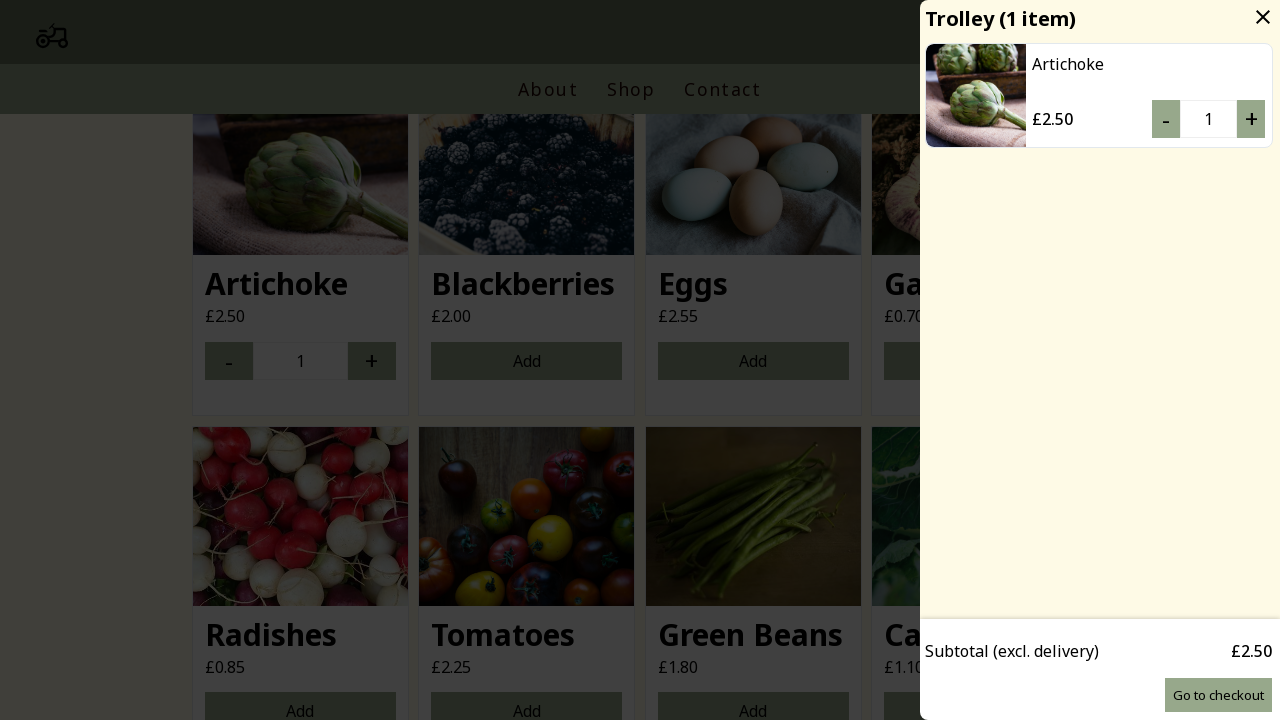

Retrieved cart item name: Artichoke
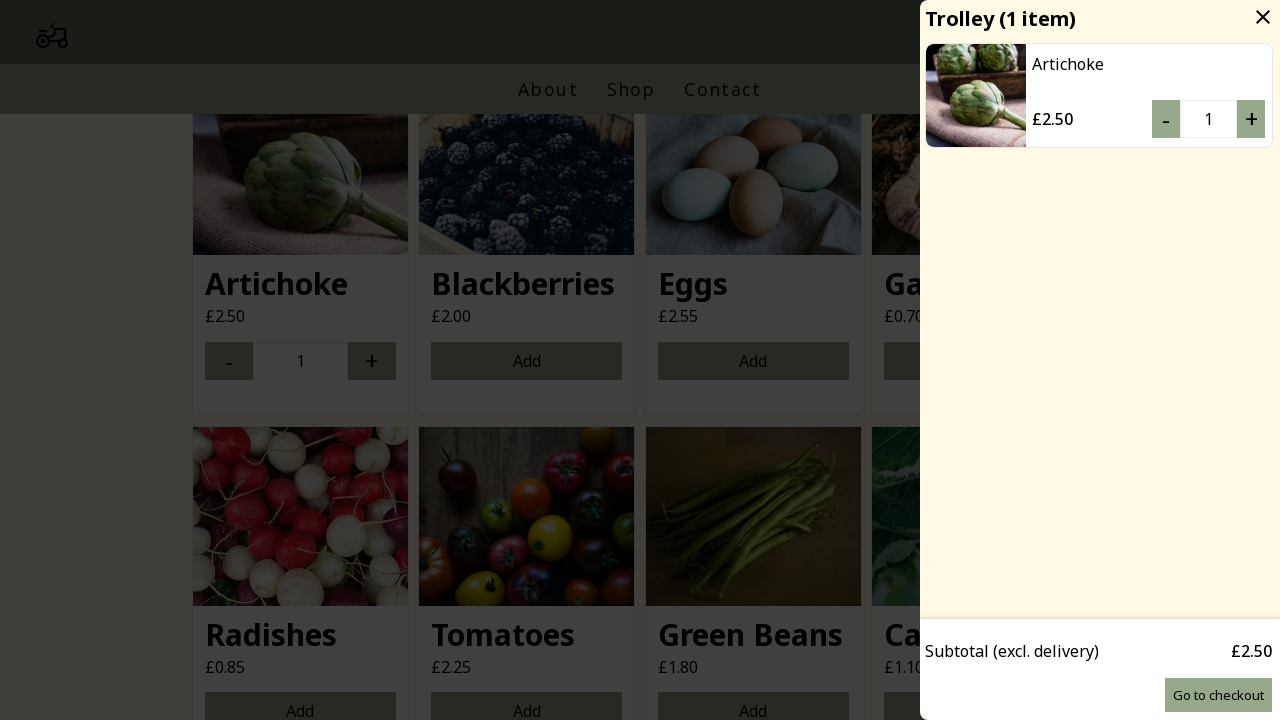

Asserted that cart item name matches product name: 'Artichoke'
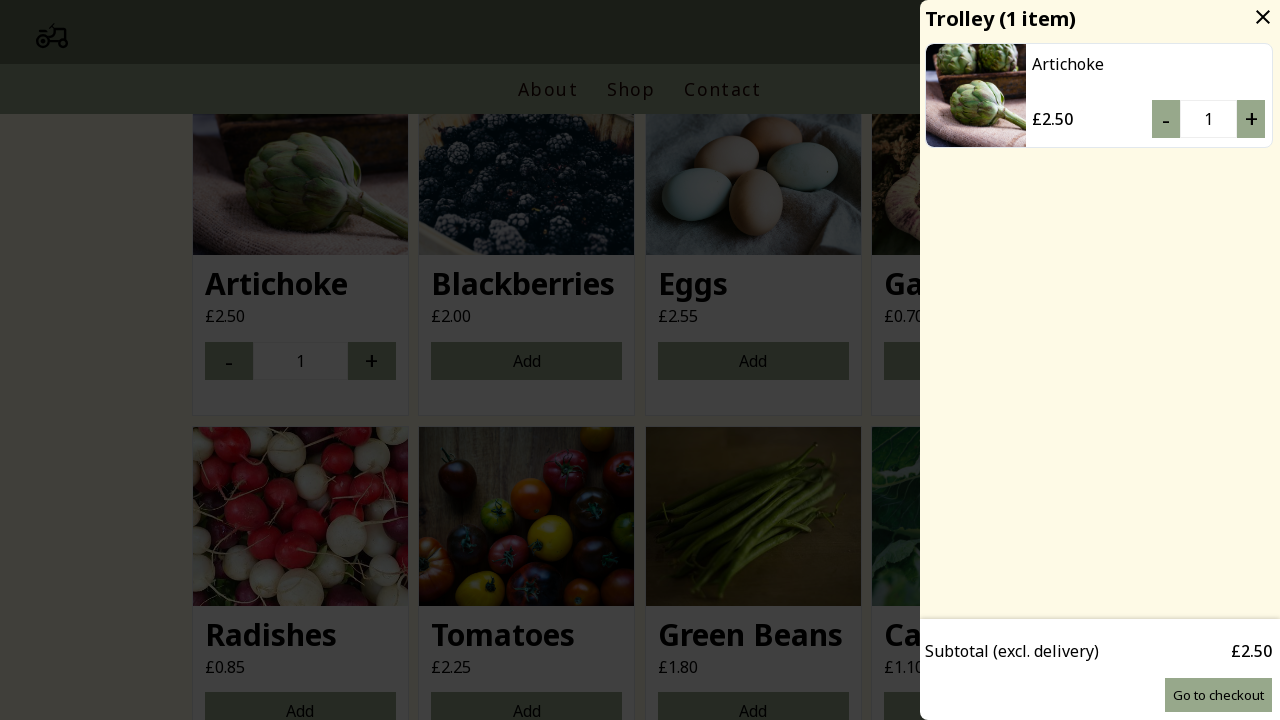

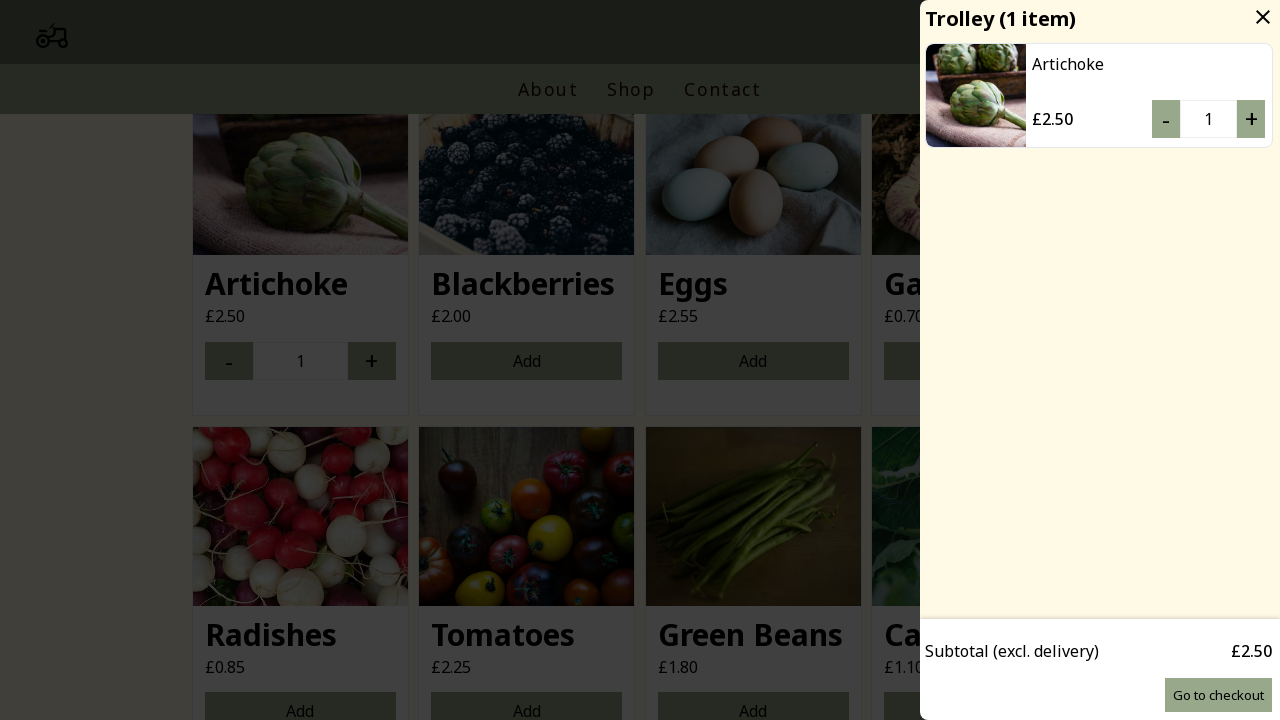